Tests window handling functionality by opening new windows, counting tabs, closing multiple windows, and handling delayed window openings

Starting URL: https://leafground.com/window.xhtml

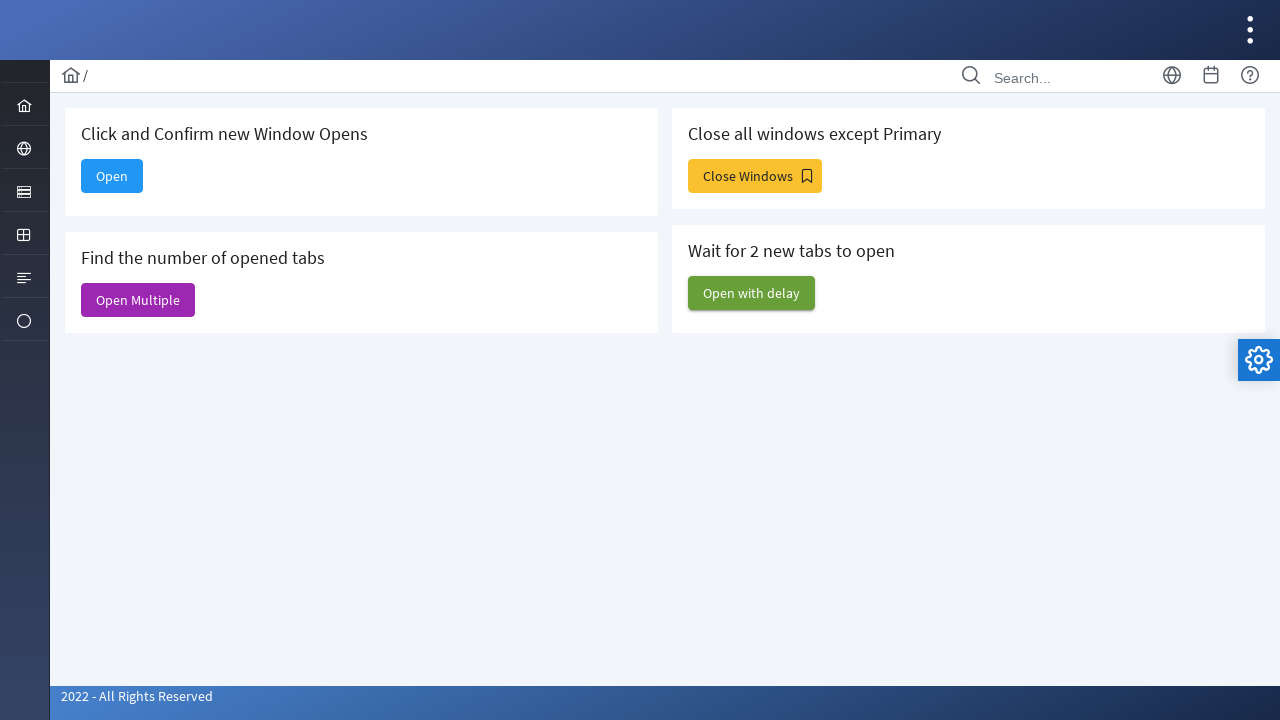

Clicked 'Open' button to open a new window at (112, 176) on xpath=//span[text()='Open']
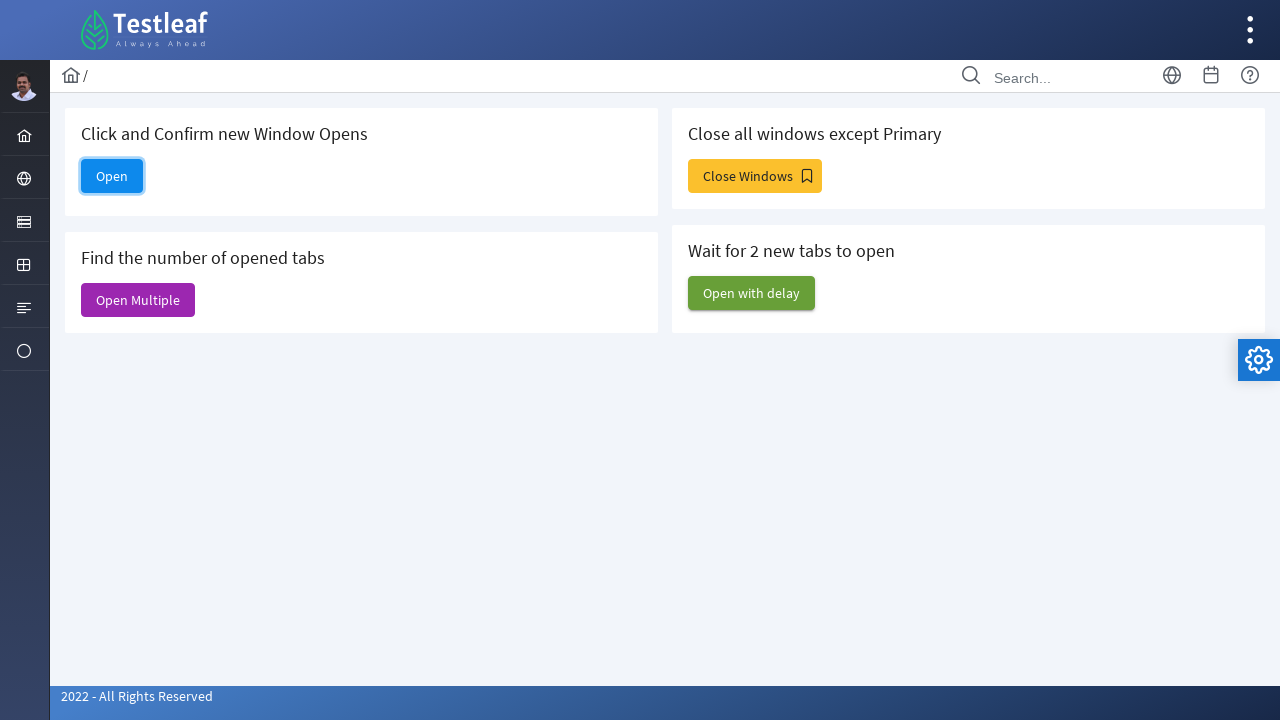

Retrieved all page contexts
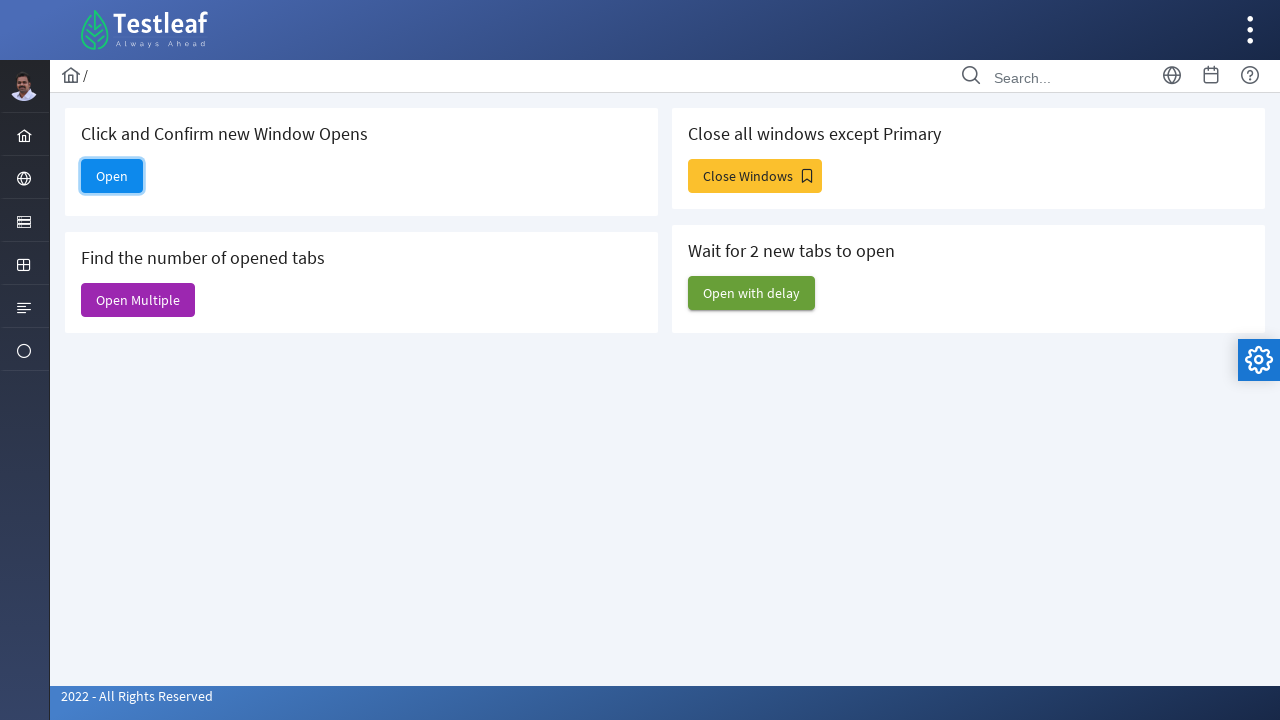

Set main_page to first context
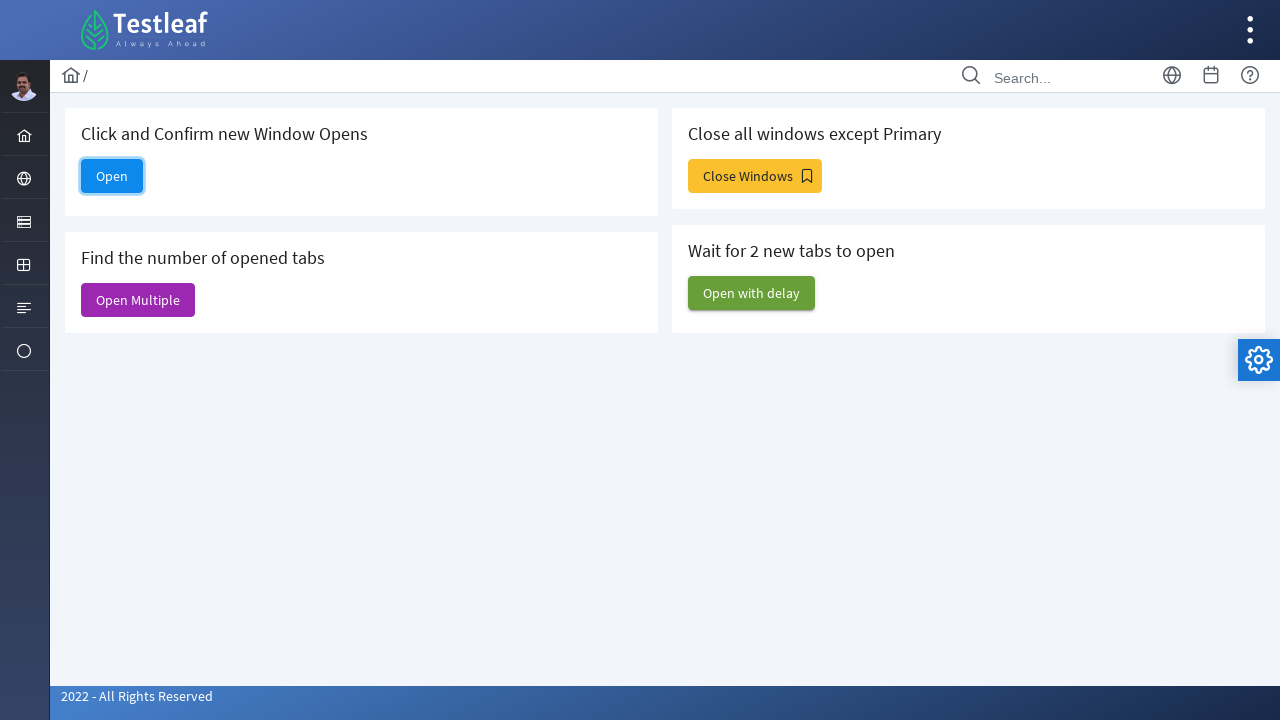

Closed window/tab 1
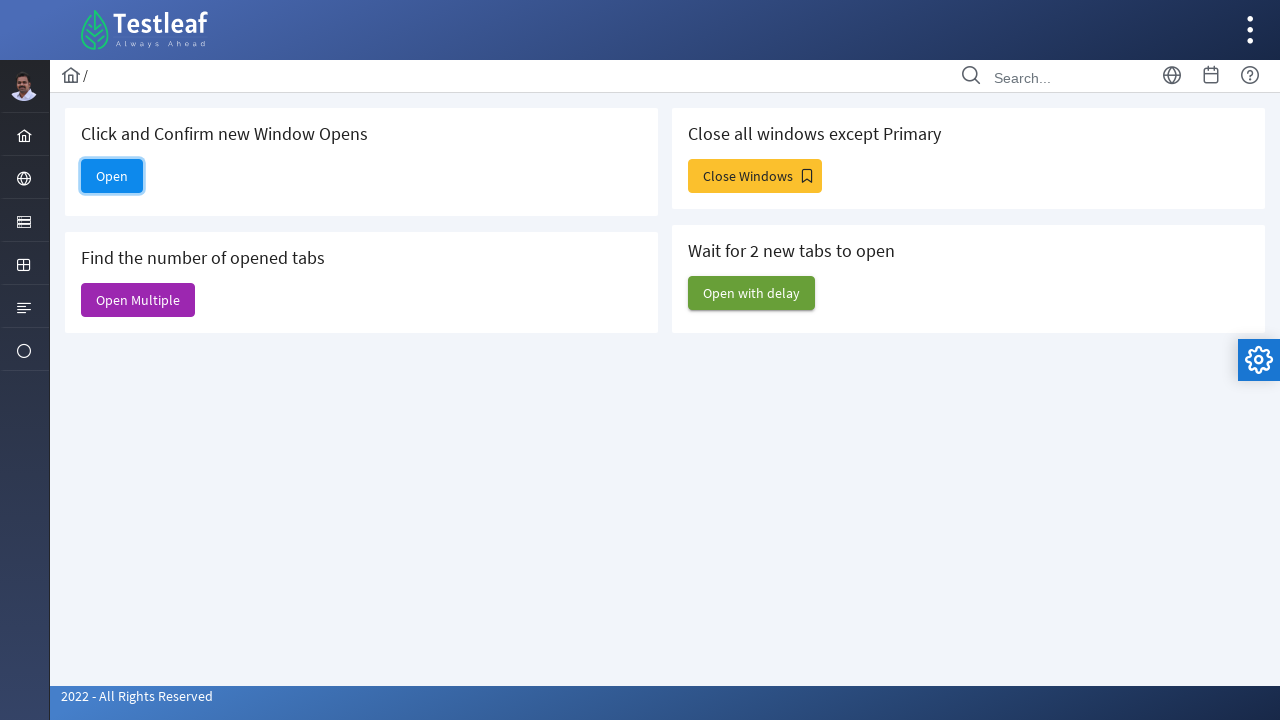

Closed window/tab 2
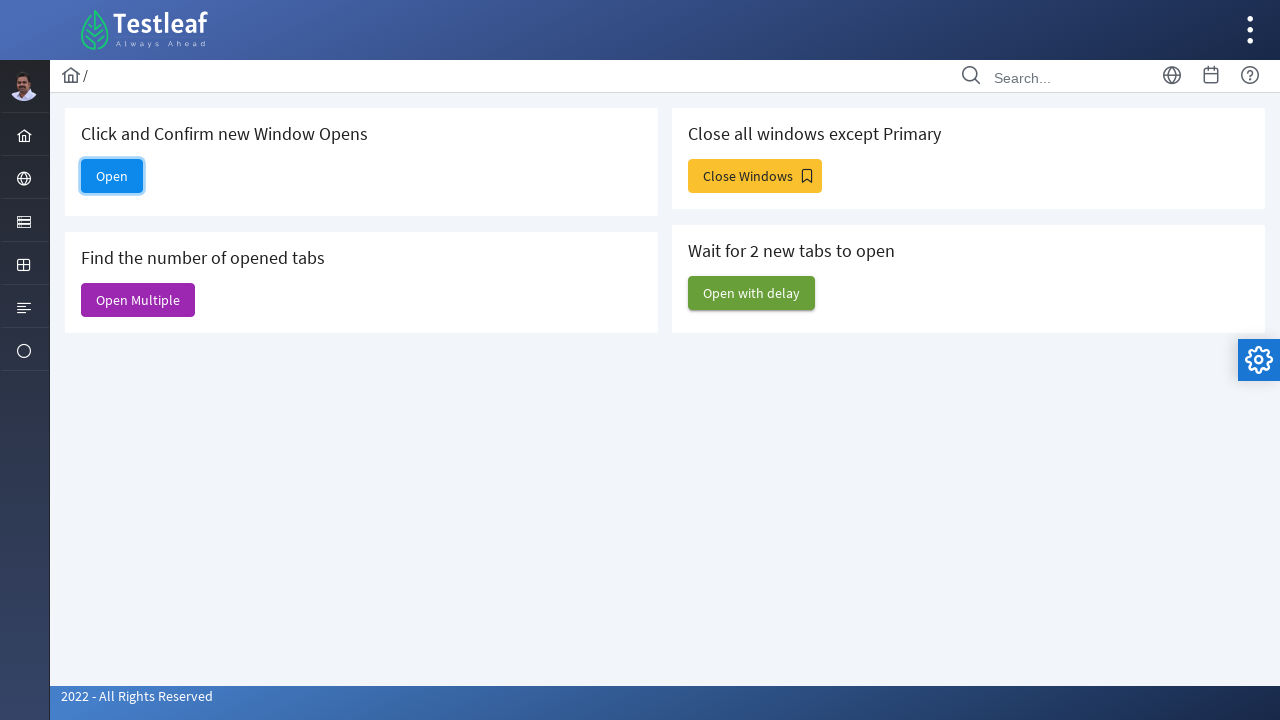

Closed window/tab 3
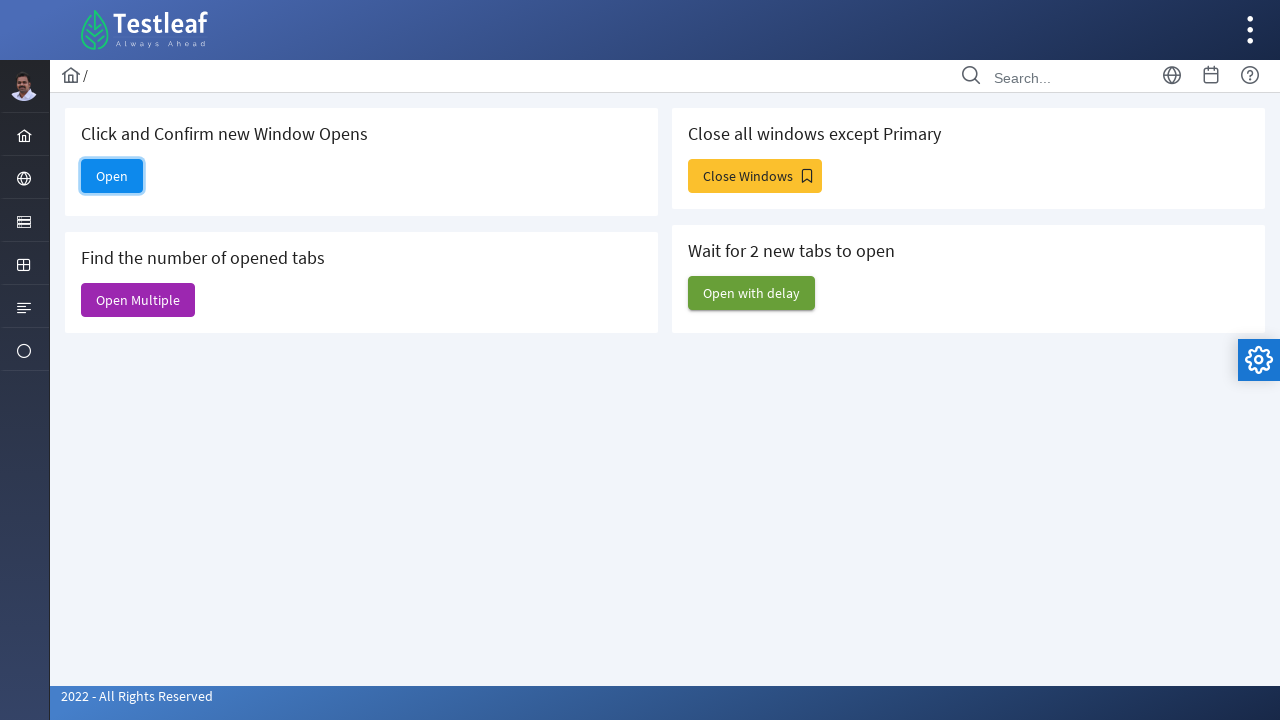

Closed window/tab 4
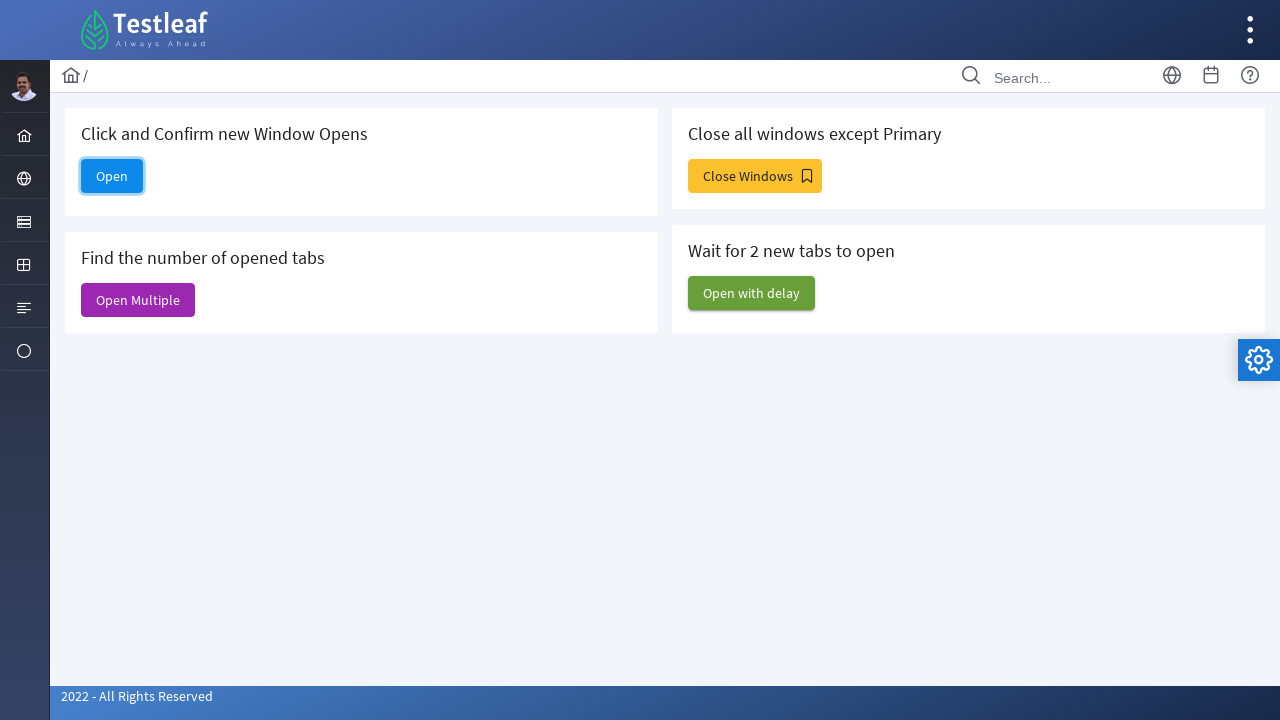

Clicked 'Open Multiple' button to open multiple windows at (138, 300) on xpath=//span[text()='Open Multiple']
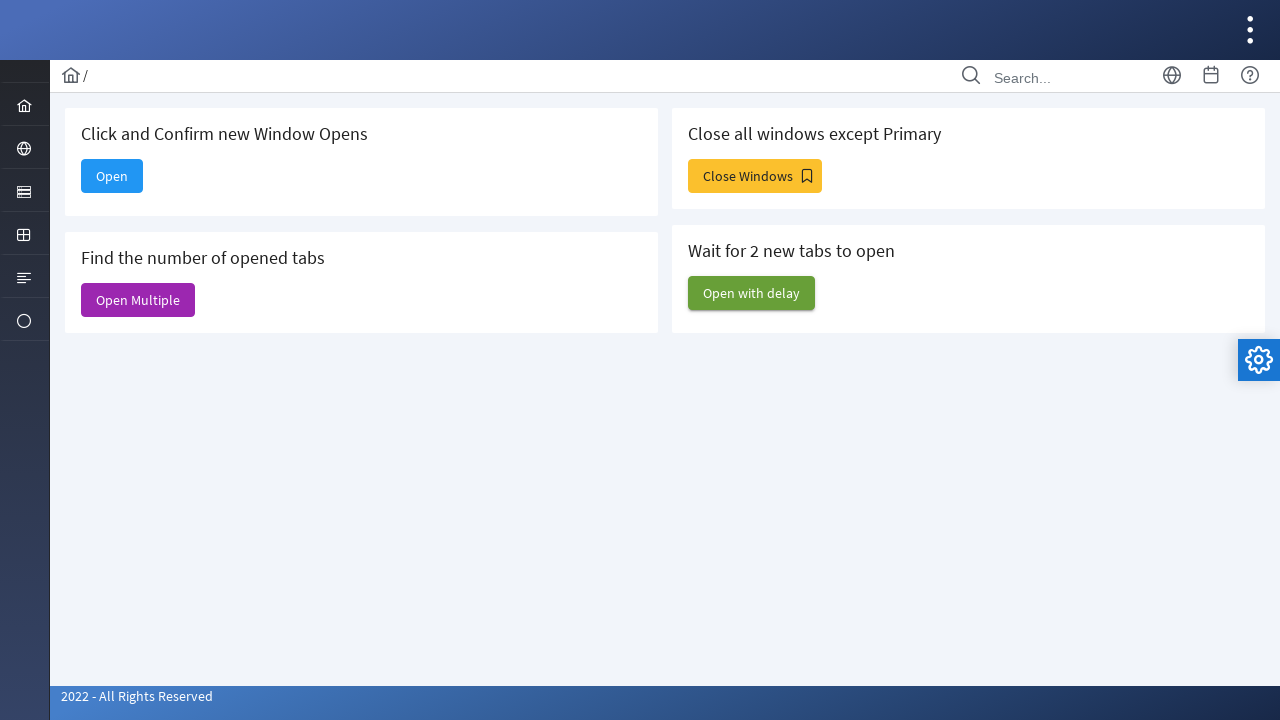

Retrieved updated list of page contexts
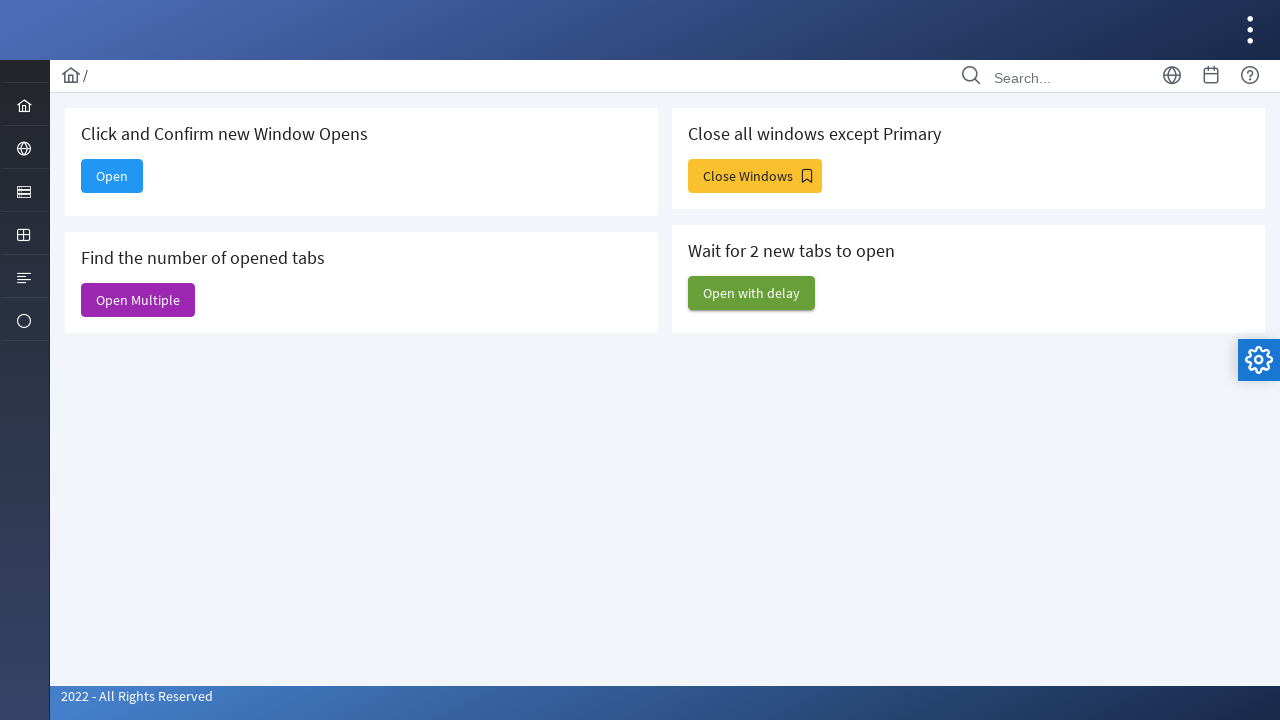

Counted 3 opened tabs
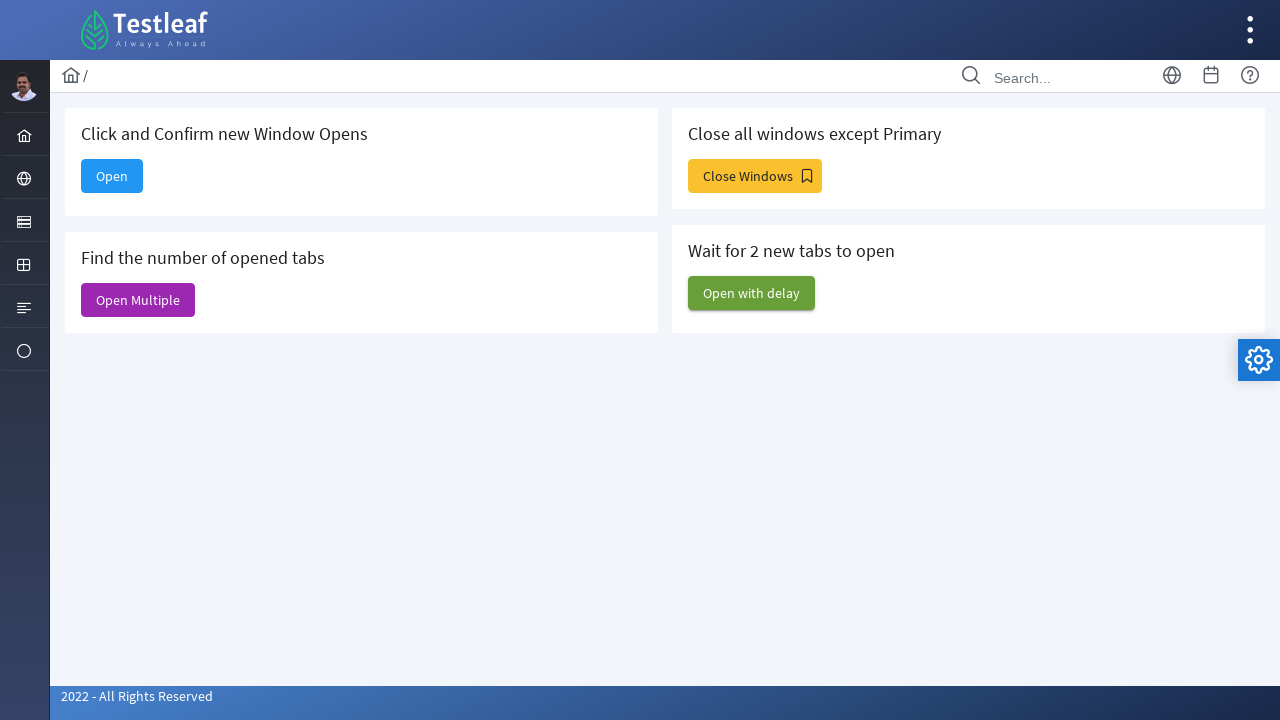

Closed additional window/tab 1
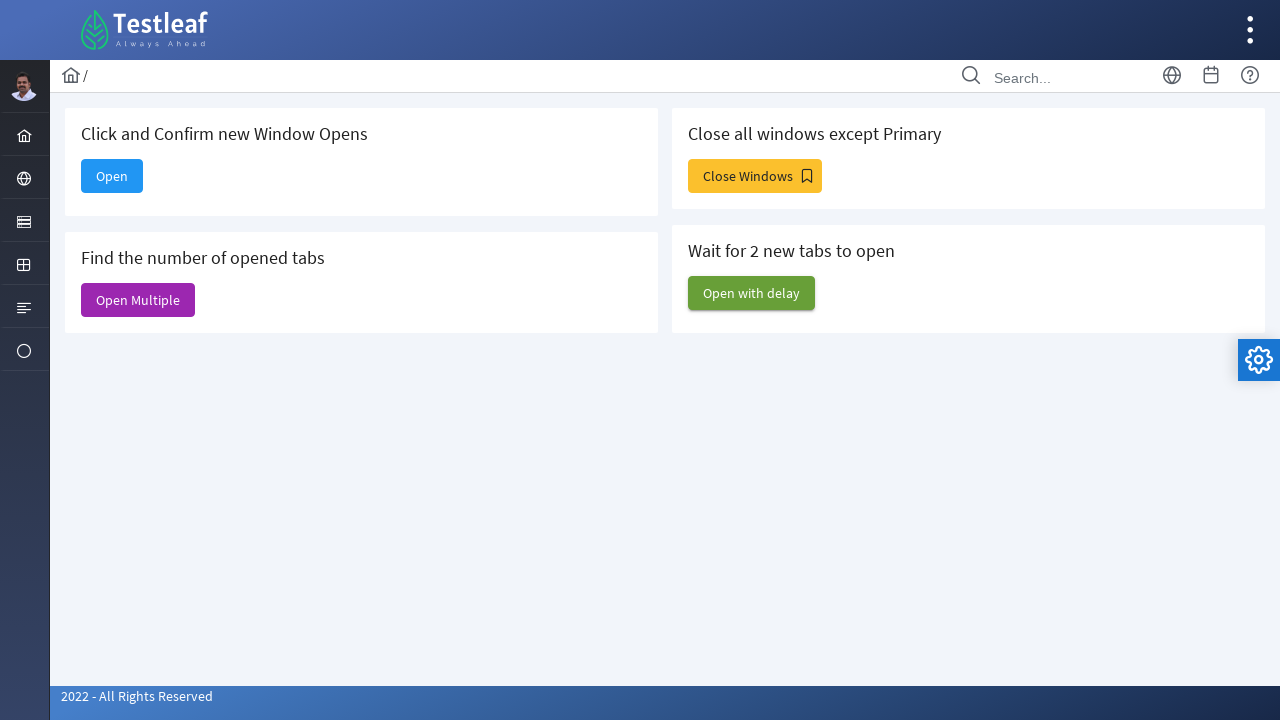

Closed additional window/tab 2
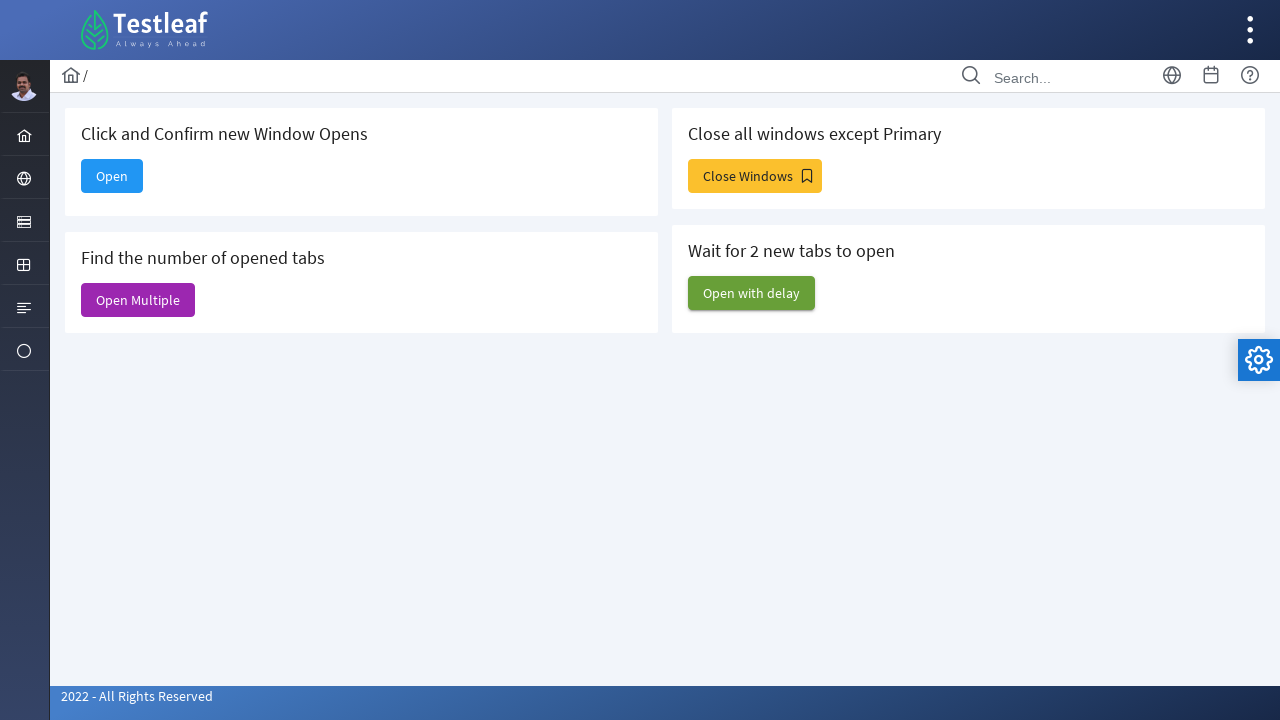

Clicked 'Close Windows' button at (755, 176) on xpath=//span[text()='Close Windows']
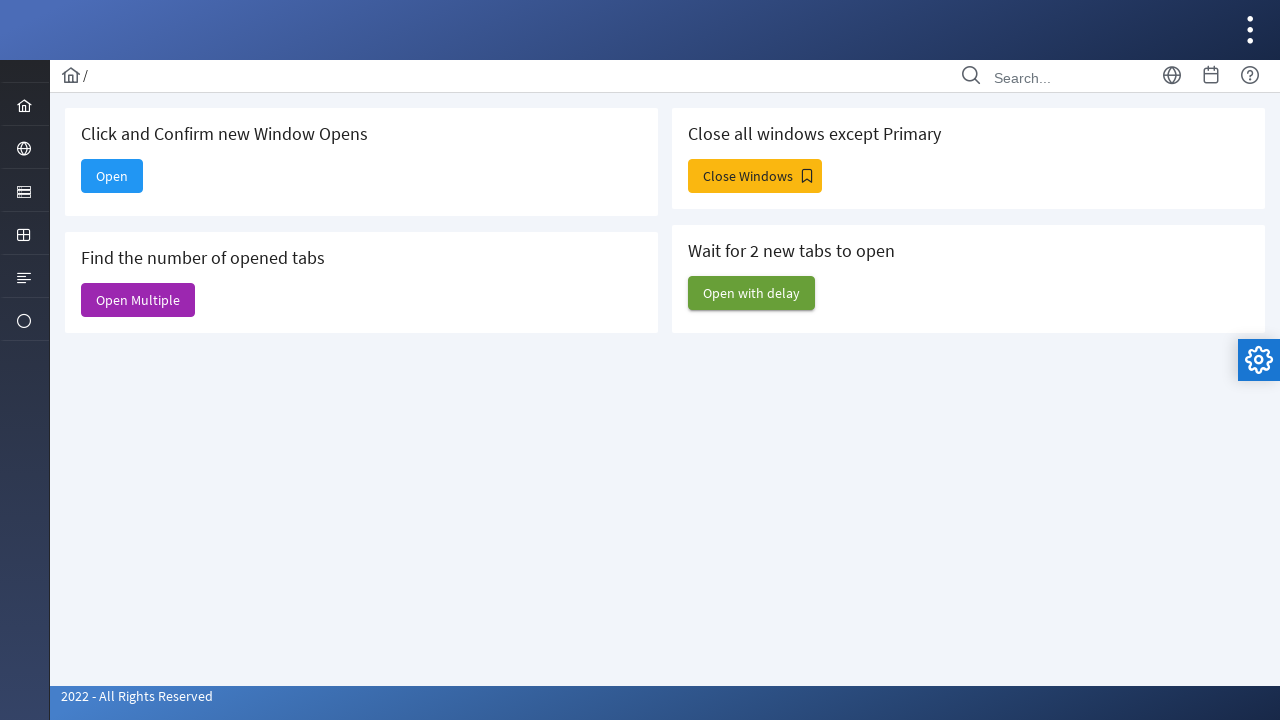

Retrieved updated list of page contexts after close windows action
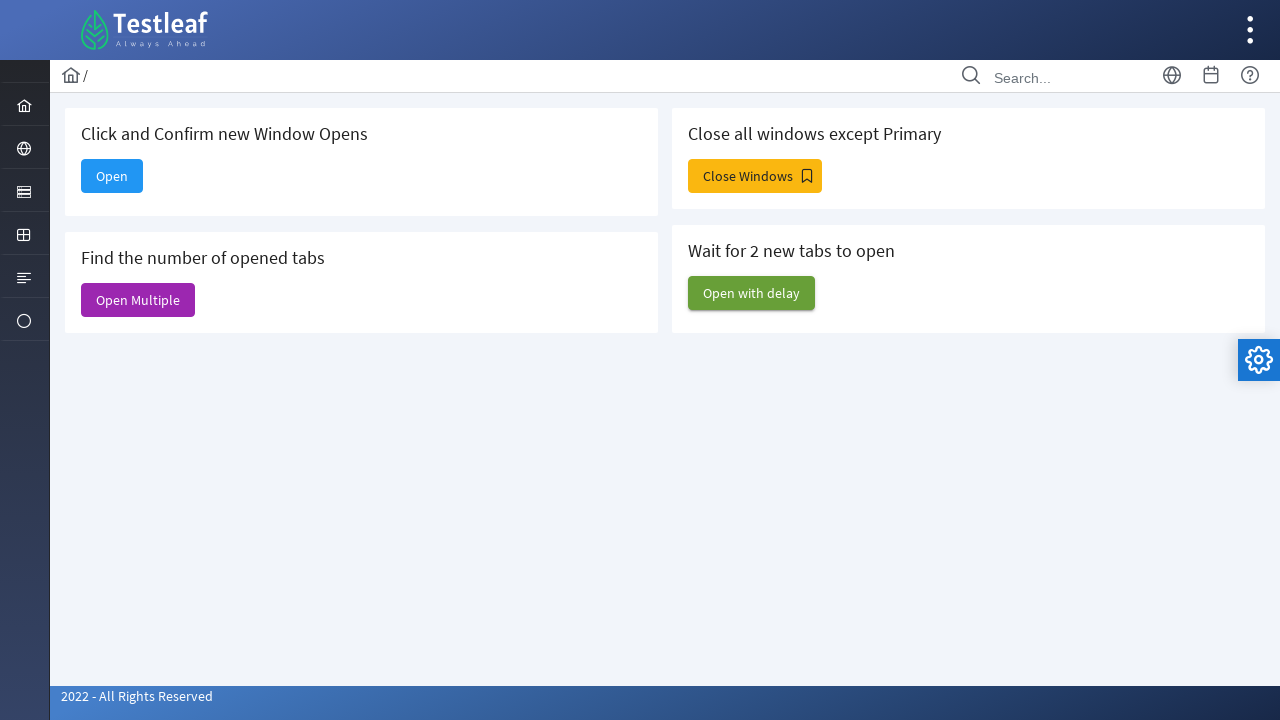

Closed window/tab 1 from close windows action
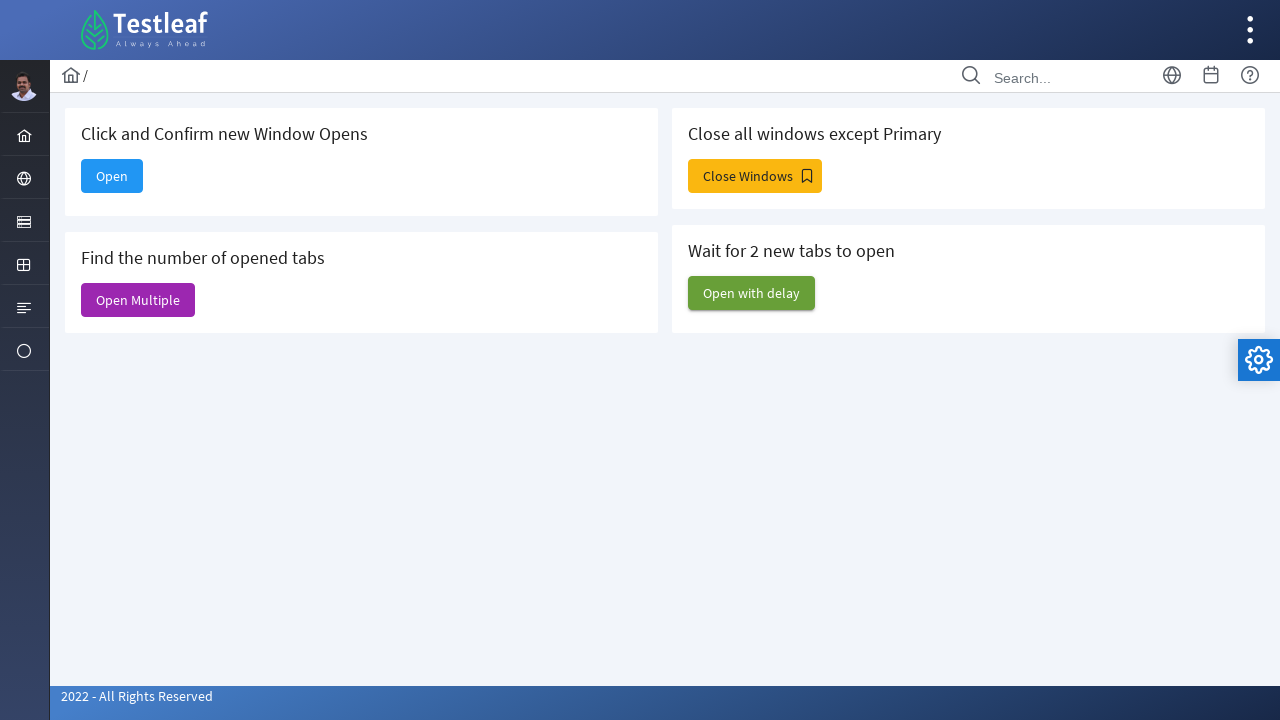

Closed window/tab 2 from close windows action
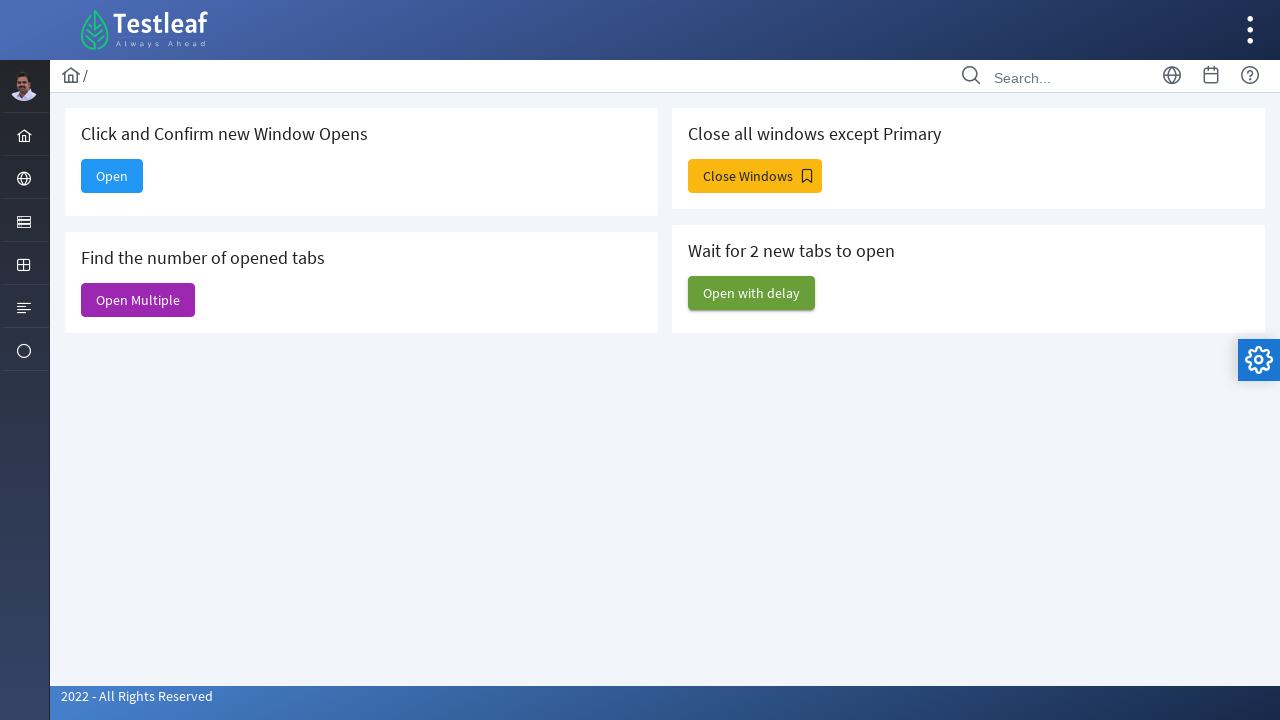

Closed window/tab 3 from close windows action
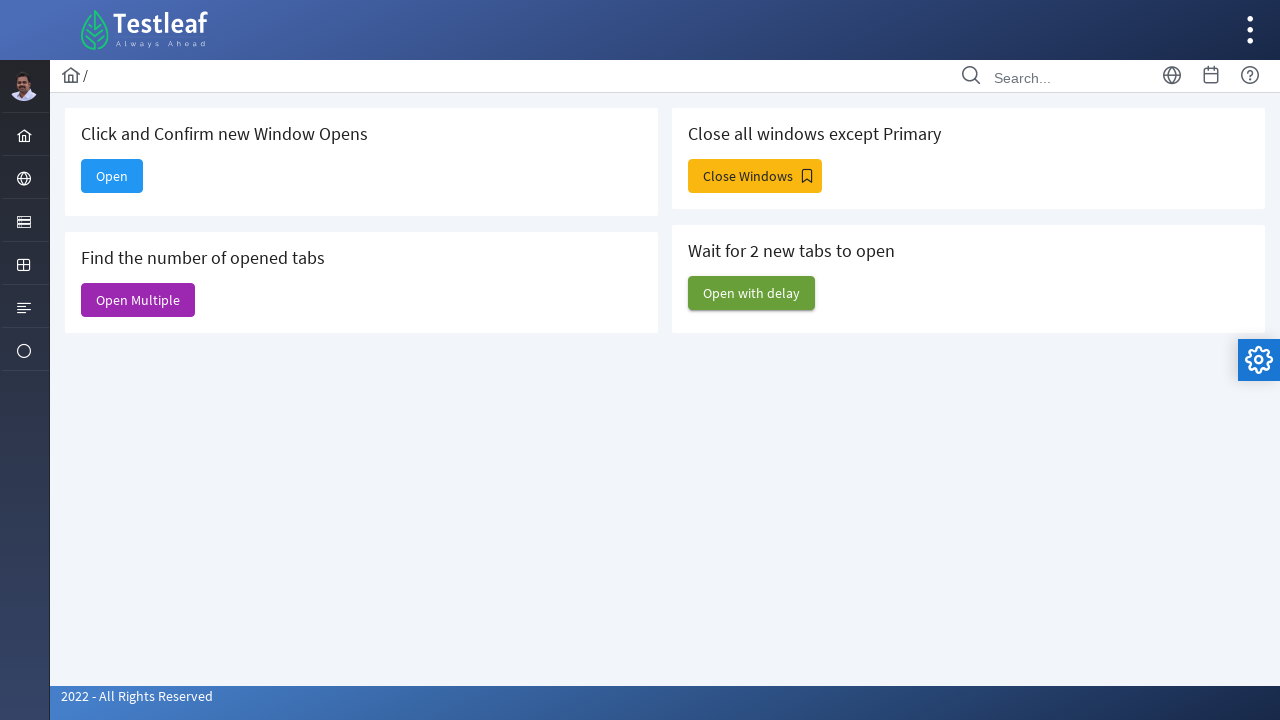

Retrieved final list of page contexts for verification
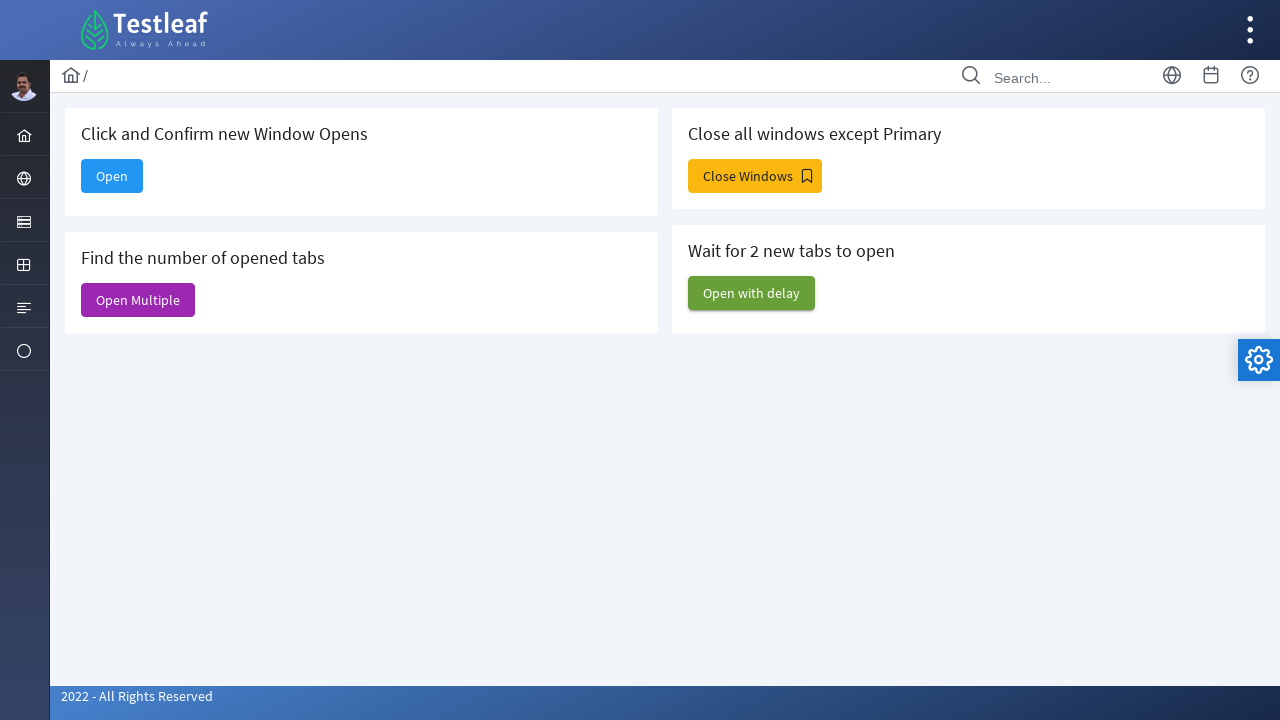

Verified all windows closed except primary window
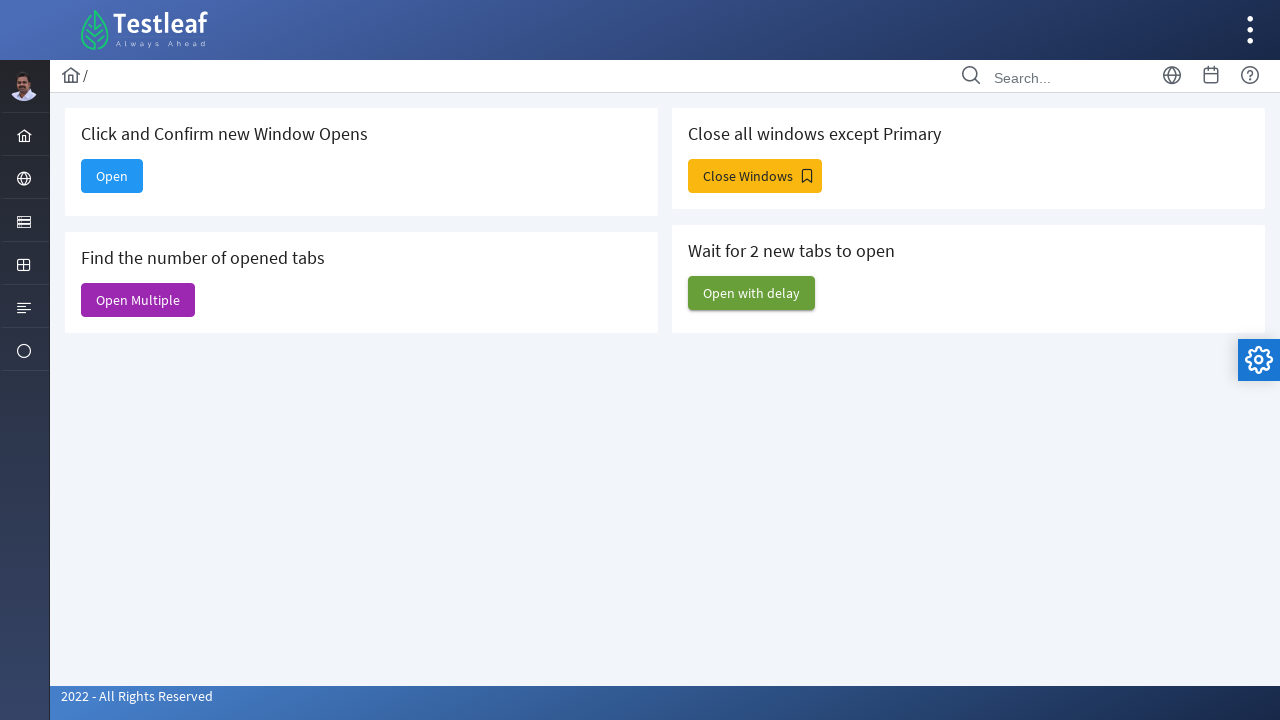

Clicked 'Open with delay' button to open windows with delay at (752, 293) on xpath=//span[text()='Open with delay']
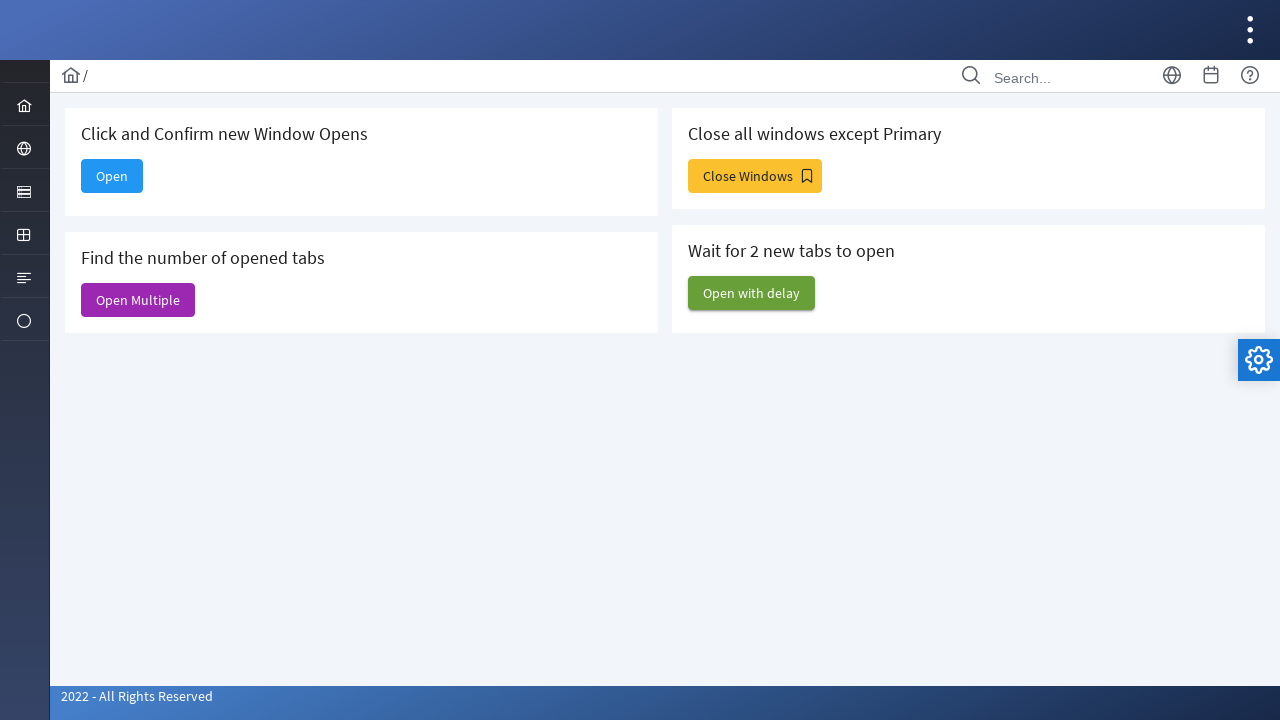

Waited 3 seconds for delayed windows to open
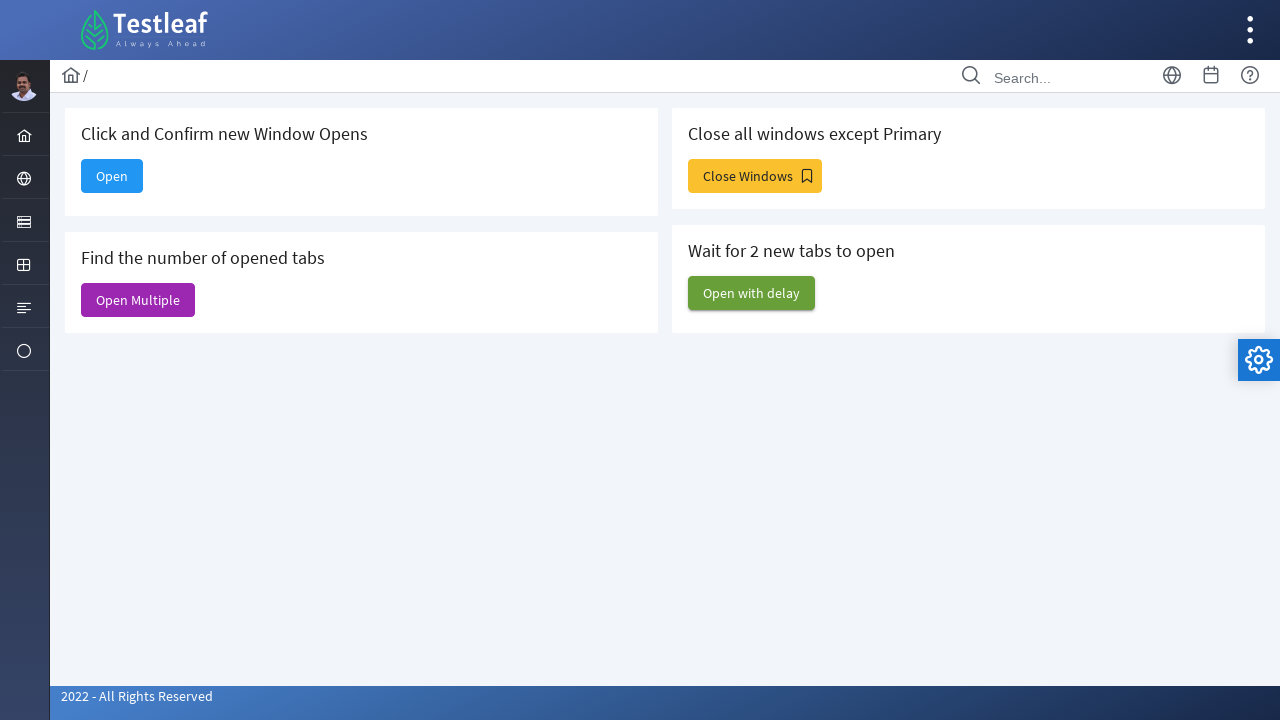

Retrieved all page contexts to check window titles
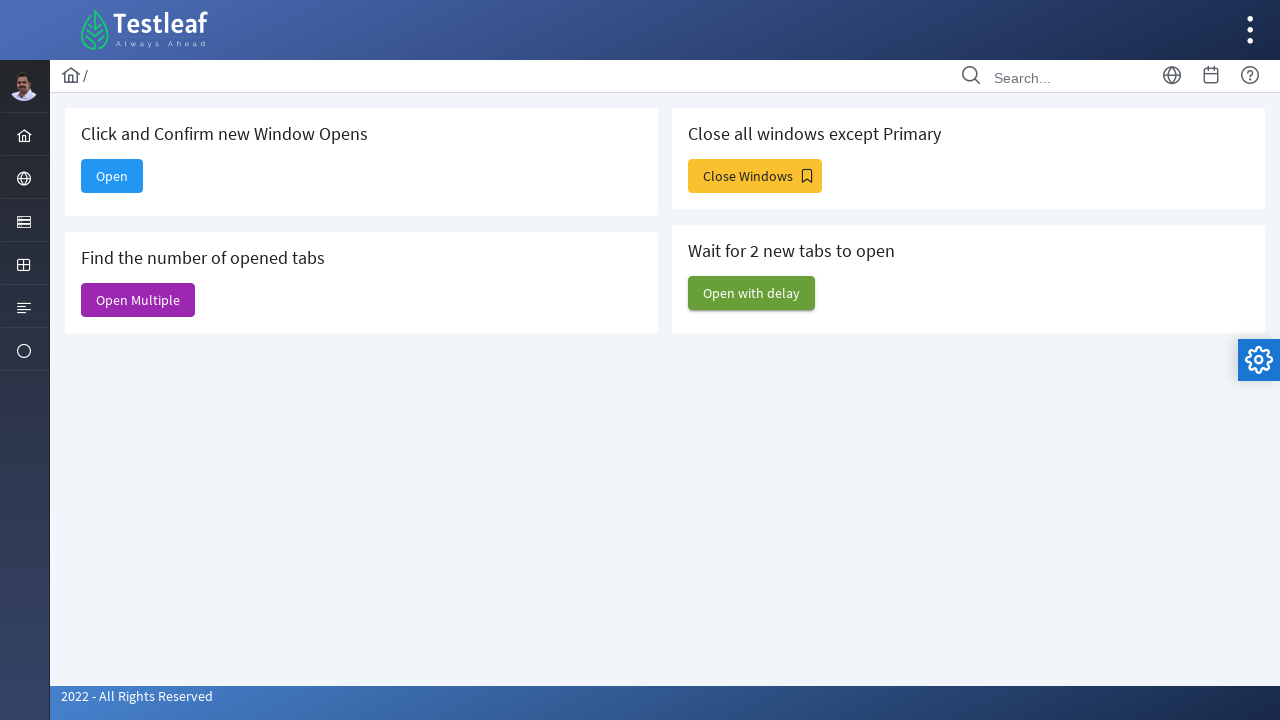

Retrieved window title: Window
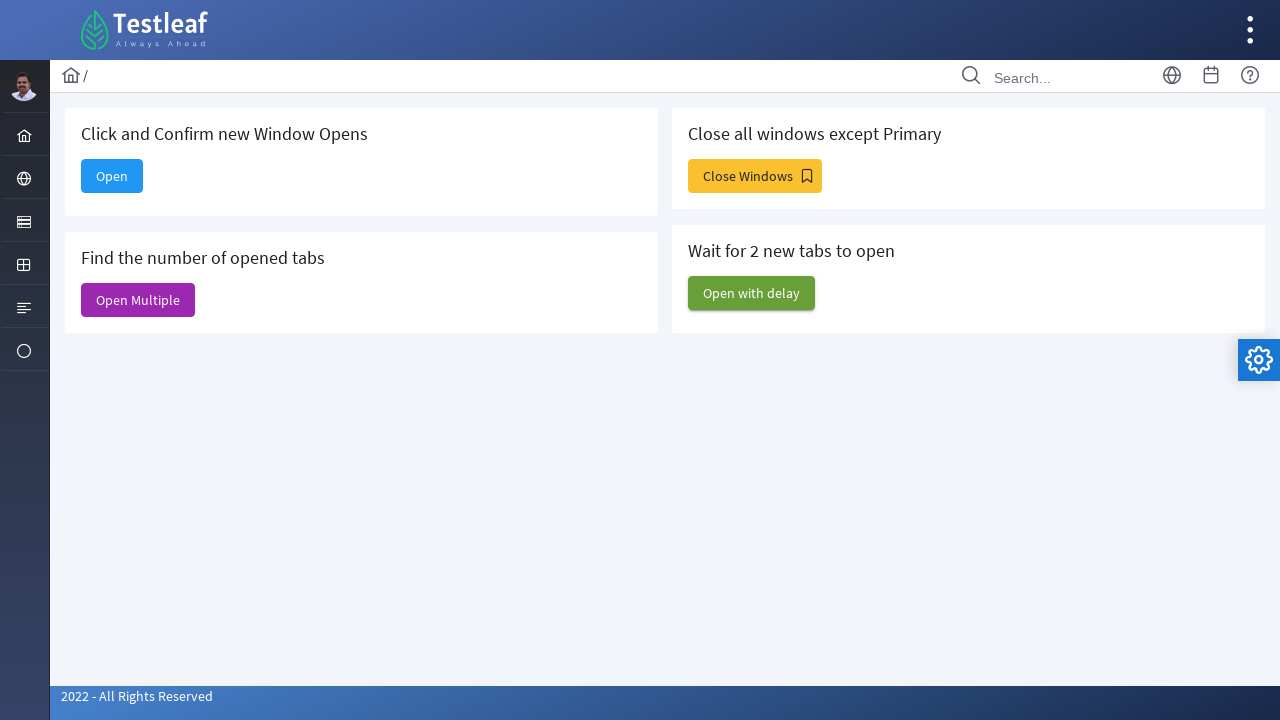

Retrieved window title: Web Table
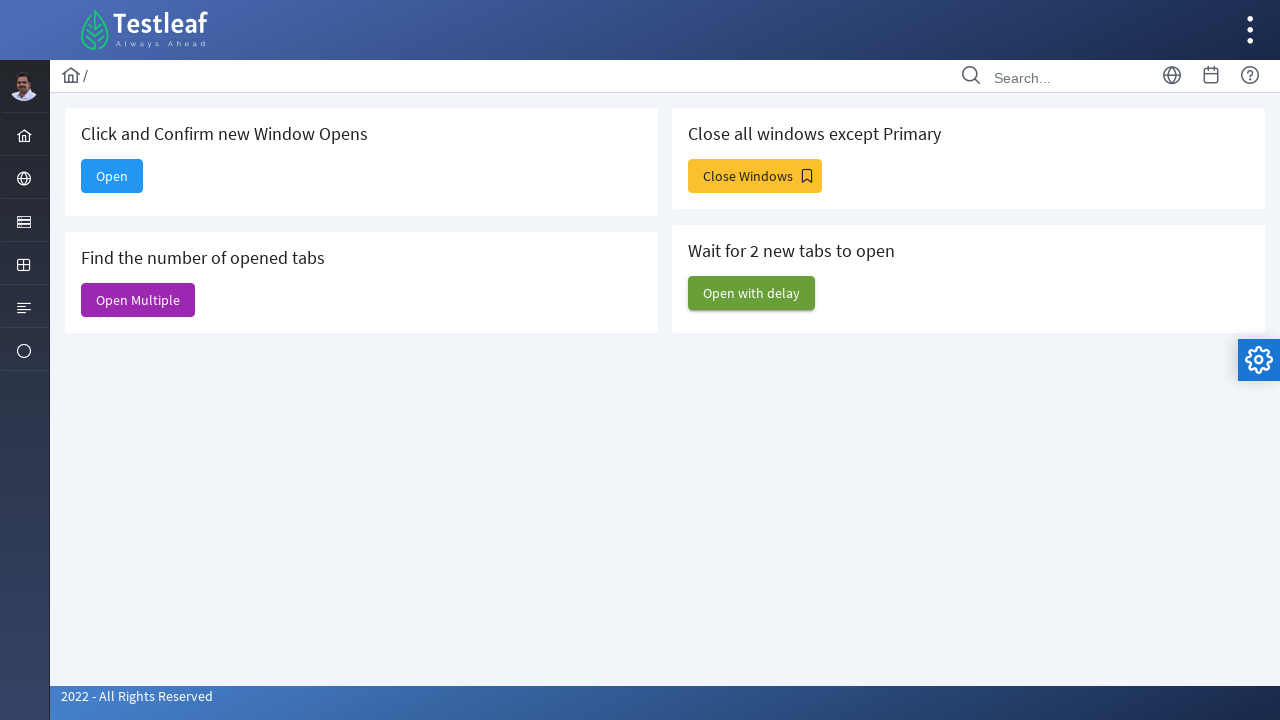

Retrieved window title: Dashboard
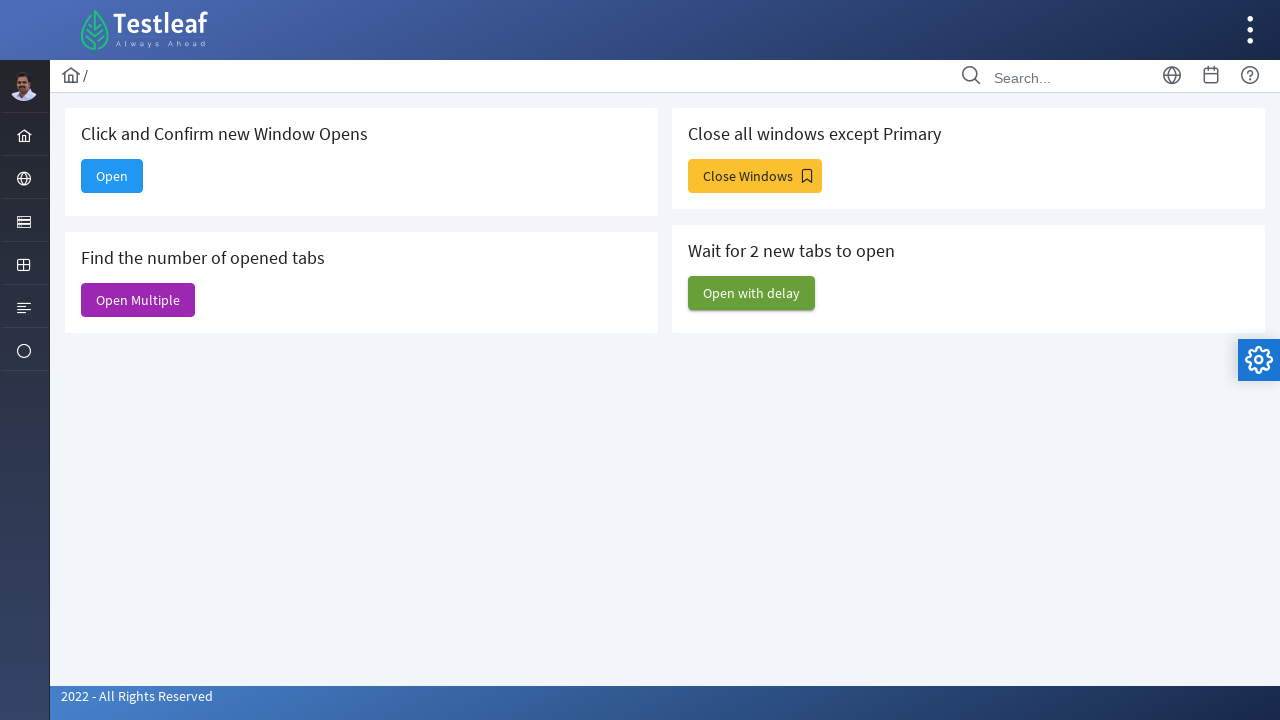

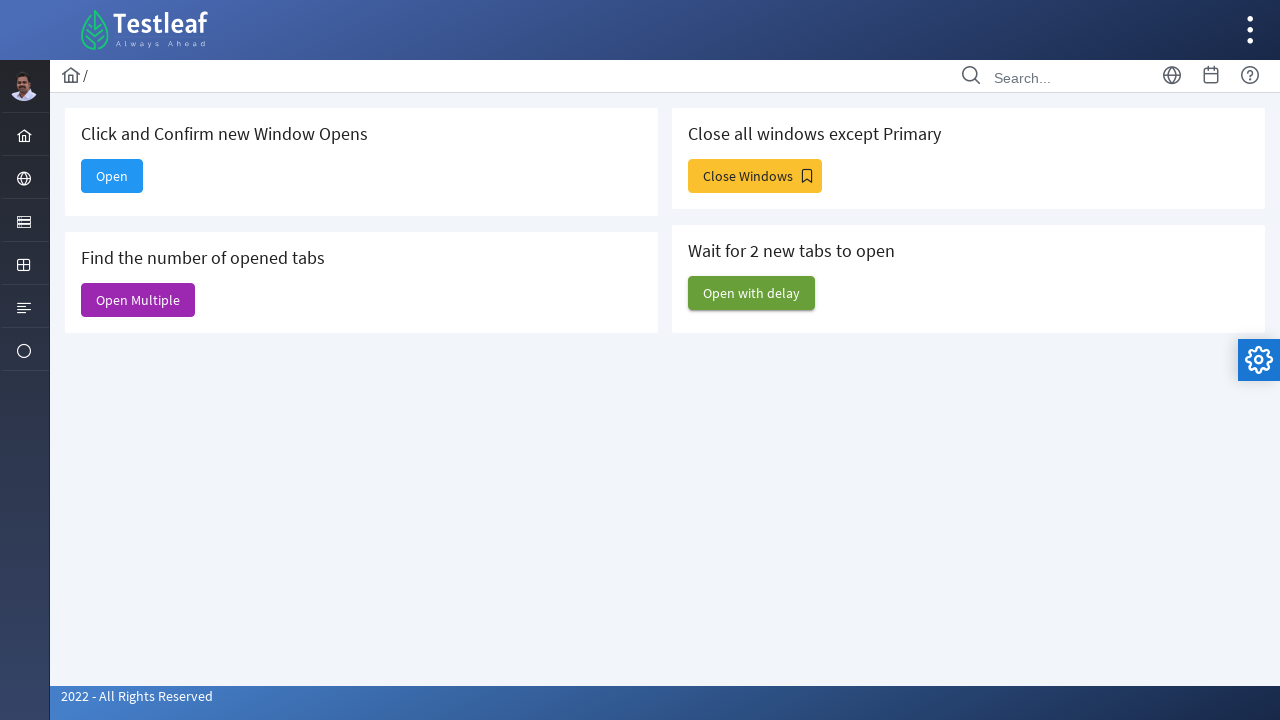